Tests dynamic control behavior by clicking Enable button, waiting for text field to become enabled, and entering text into it

Starting URL: https://the-internet.herokuapp.com/dynamic_controls

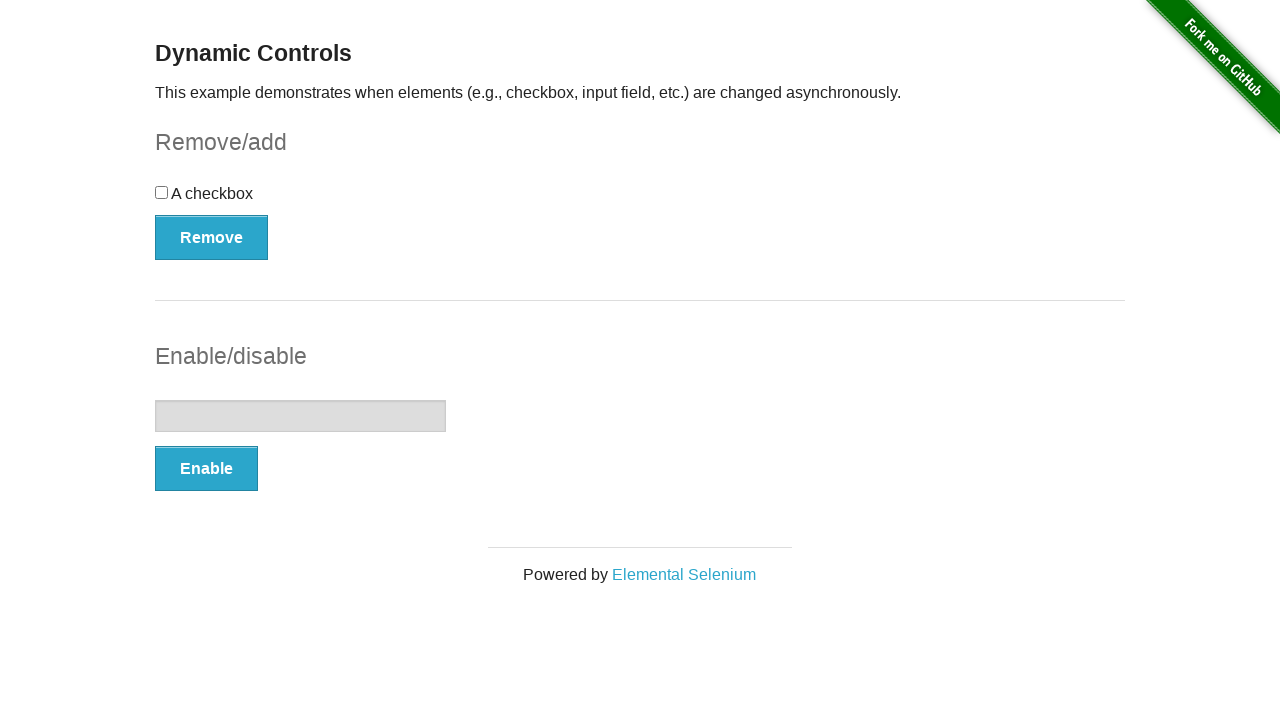

Clicked Enable button to enable text field at (206, 469) on button:has-text("Enable")
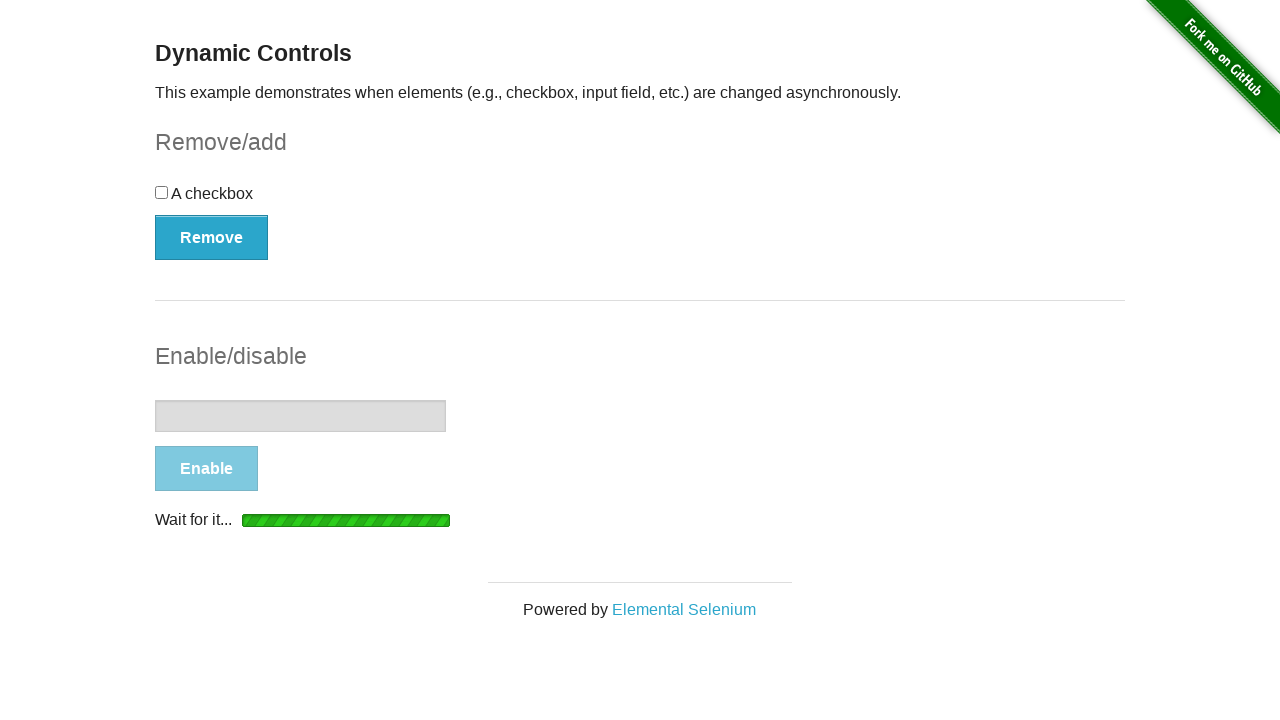

Waited for text field to become enabled
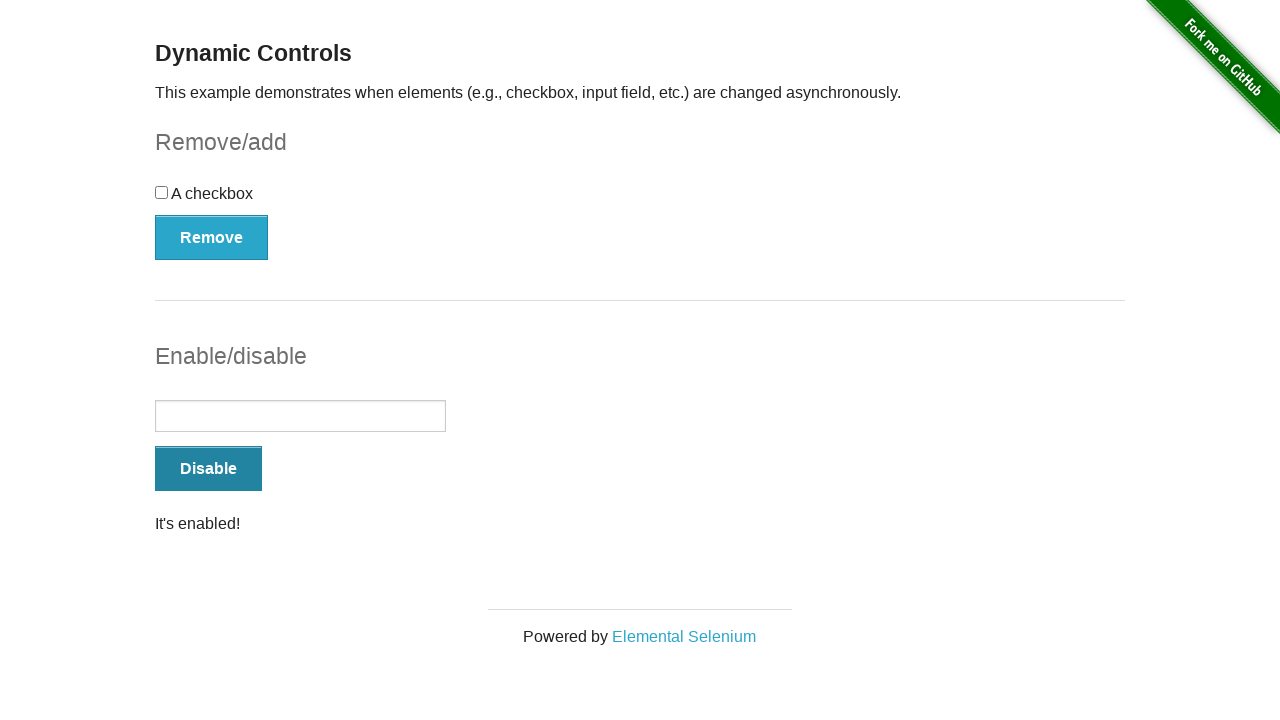

Entered 'Hello!' into the text field on input[type="text"]
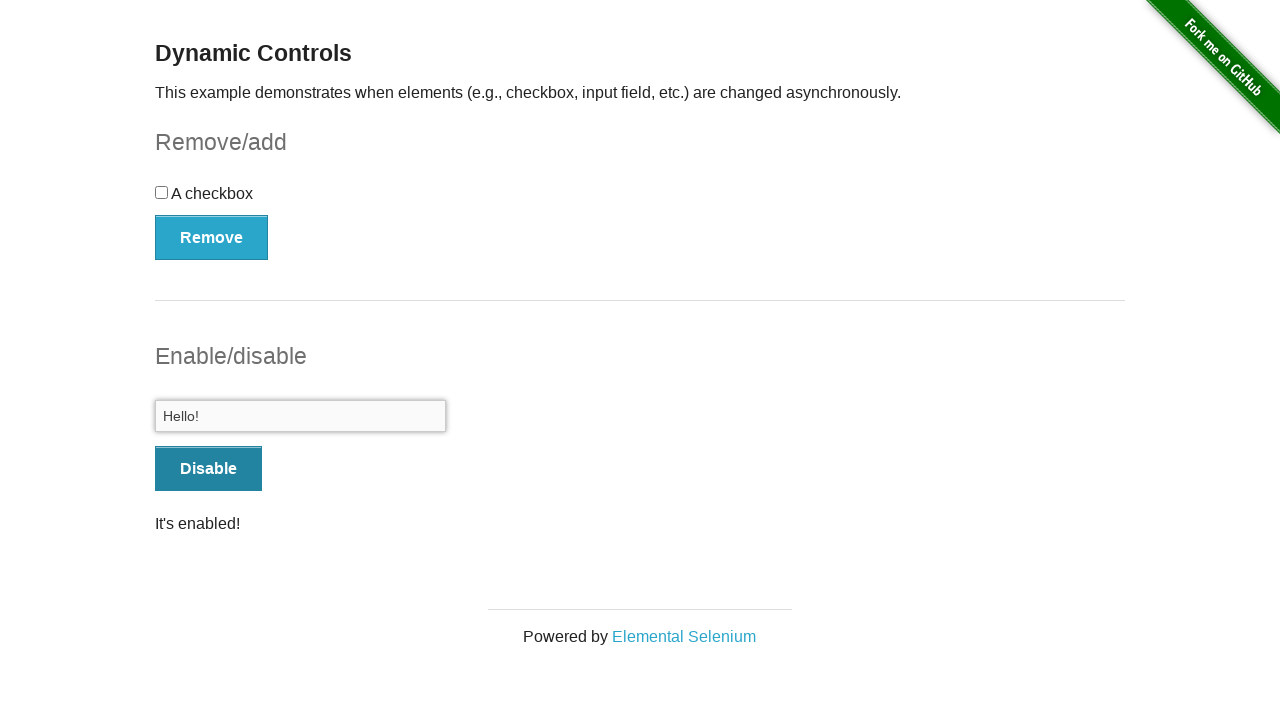

Verified that text field contains 'Hello!'
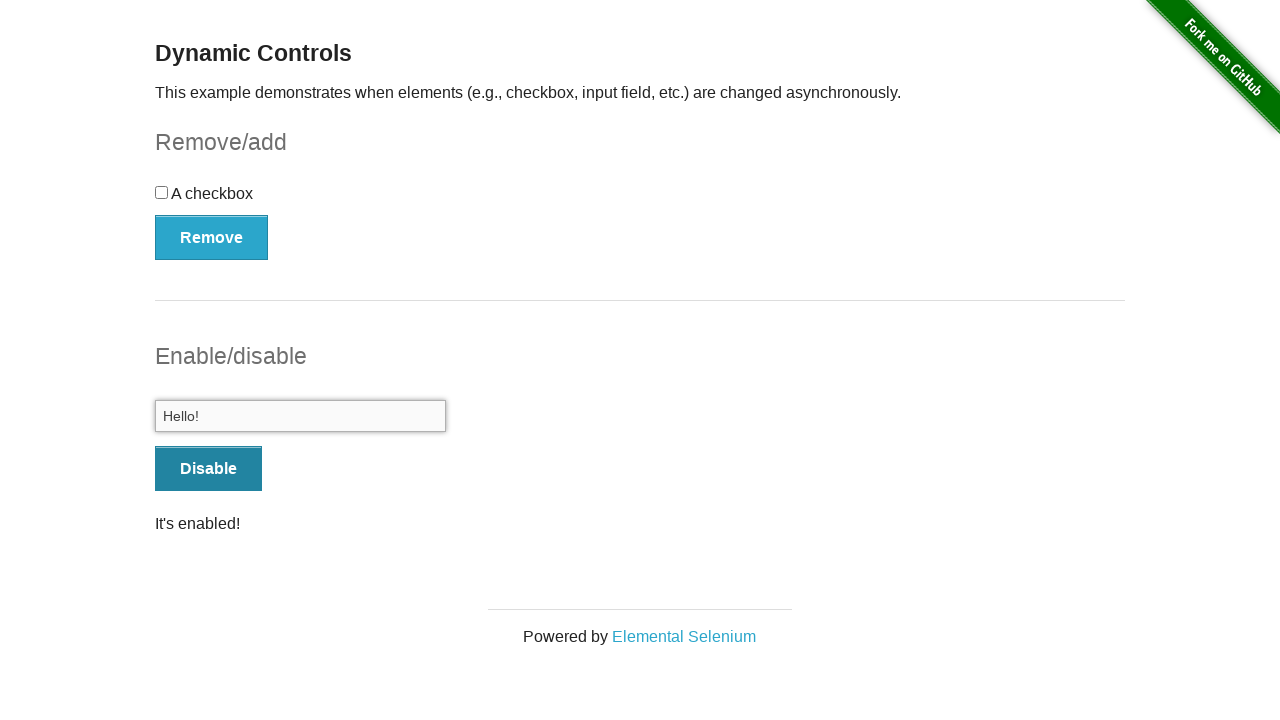

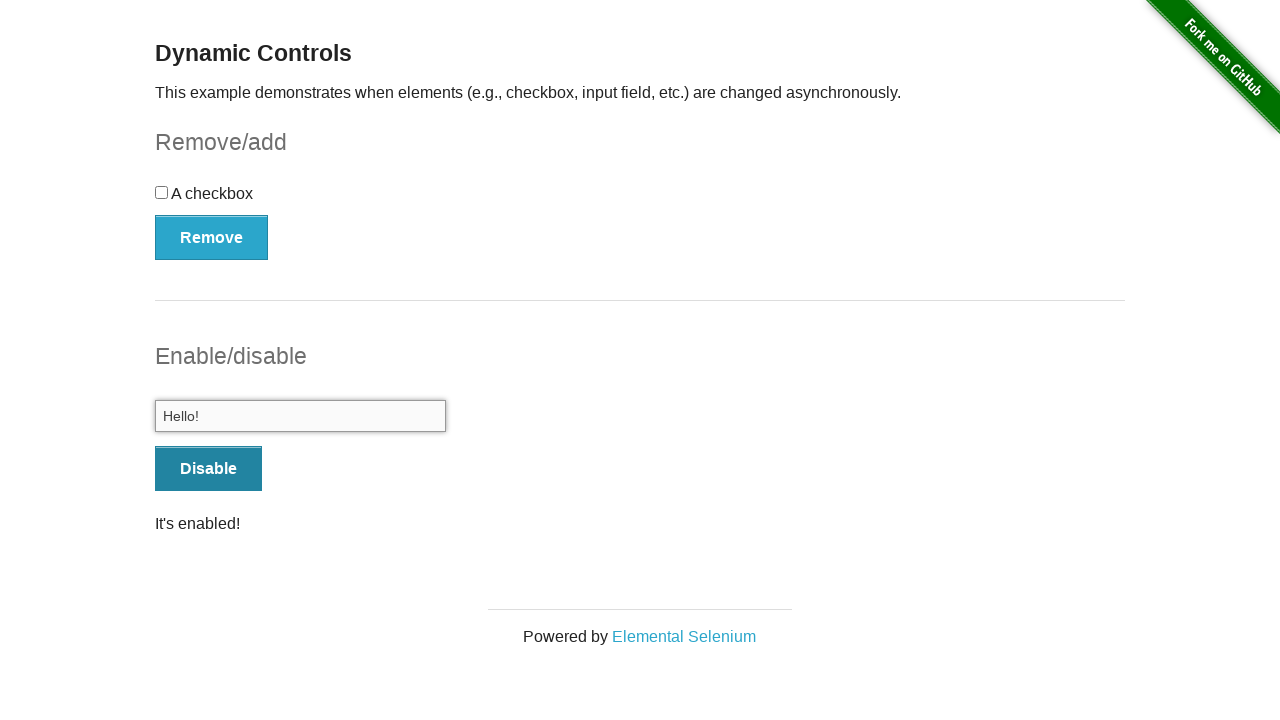